Tests JavaScript alert popup handling by clicking a button that triggers an alert and then accepting/dismissing it

Starting URL: https://demoqa.com/alerts

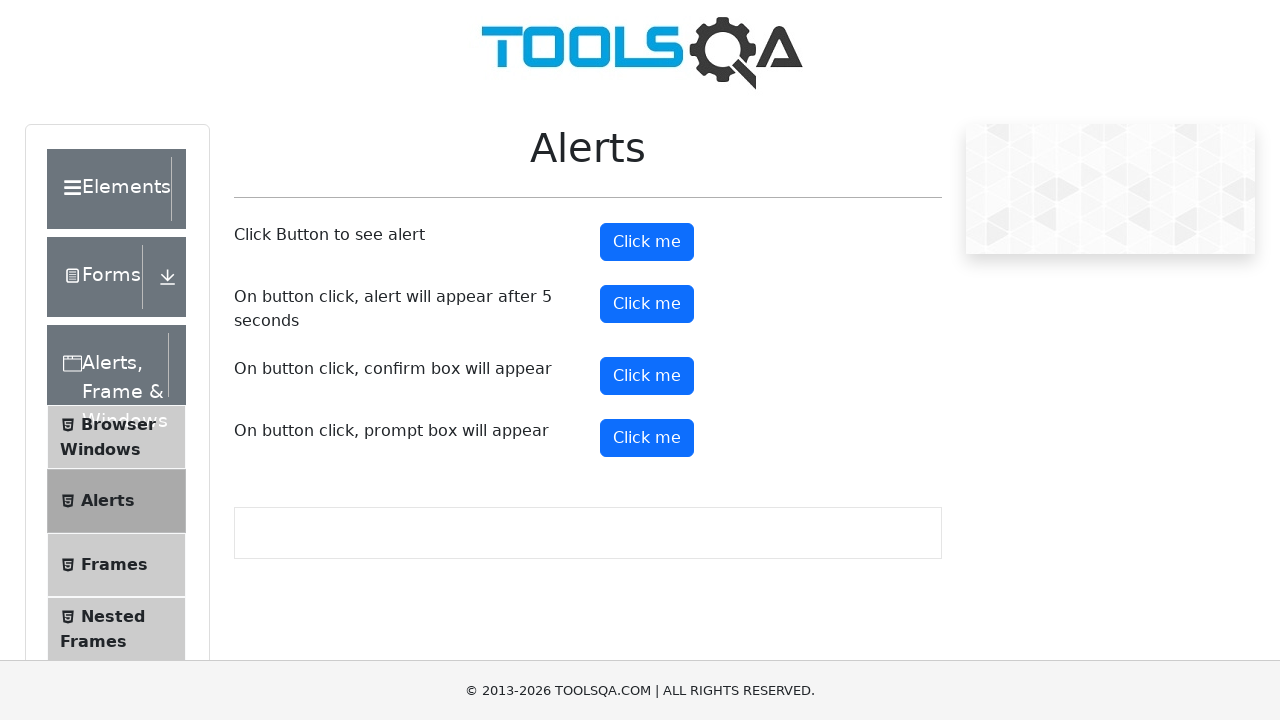

Clicked alert button to trigger JavaScript alert popup at (647, 242) on #alertButton
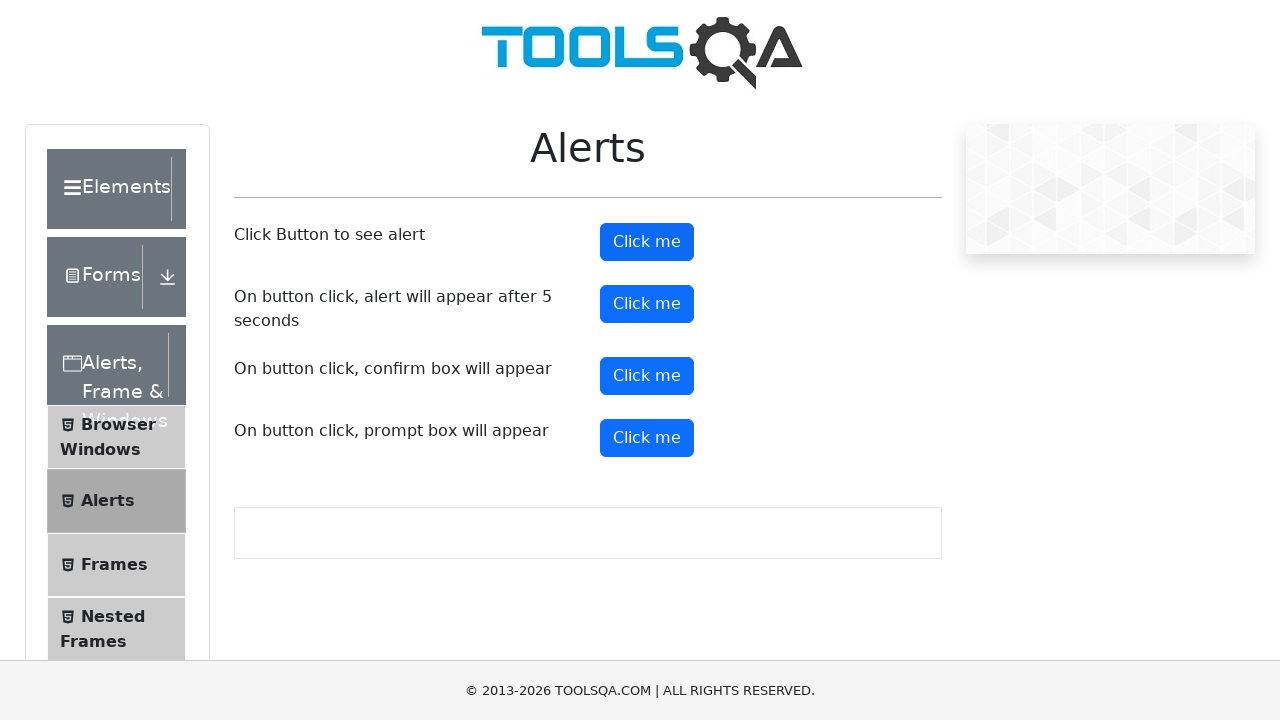

Set up dialog handler to accept alert
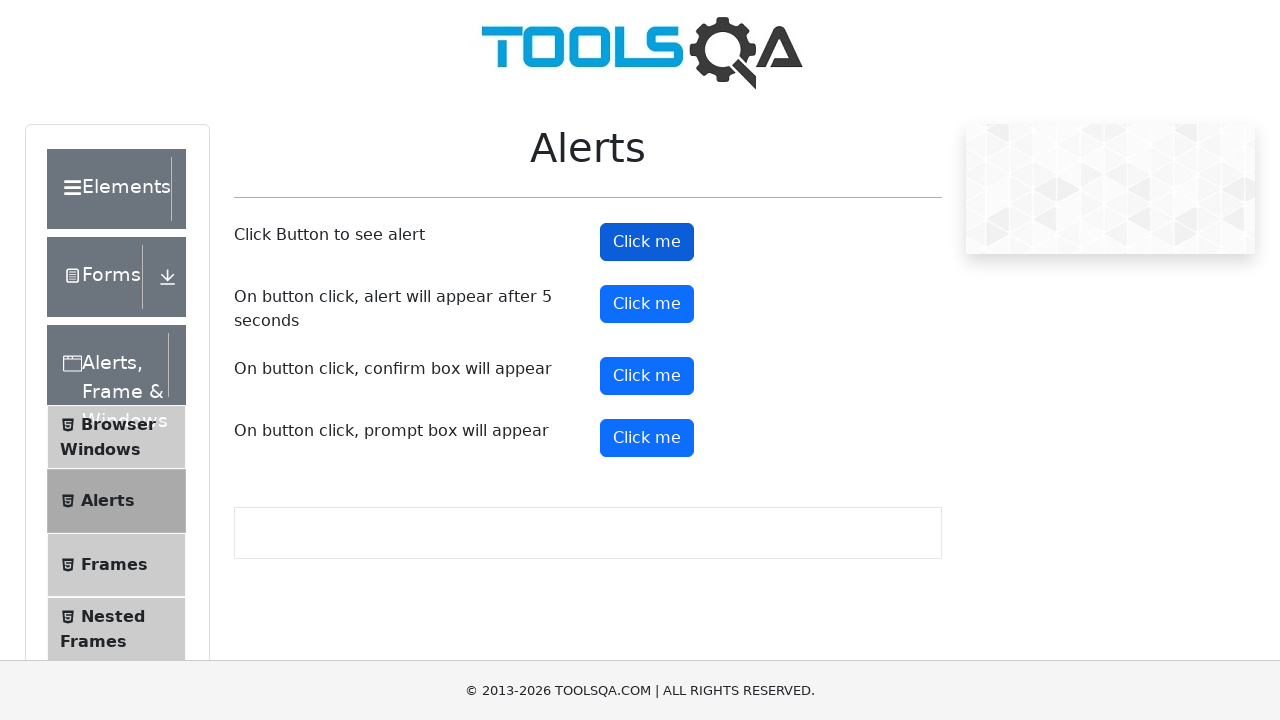

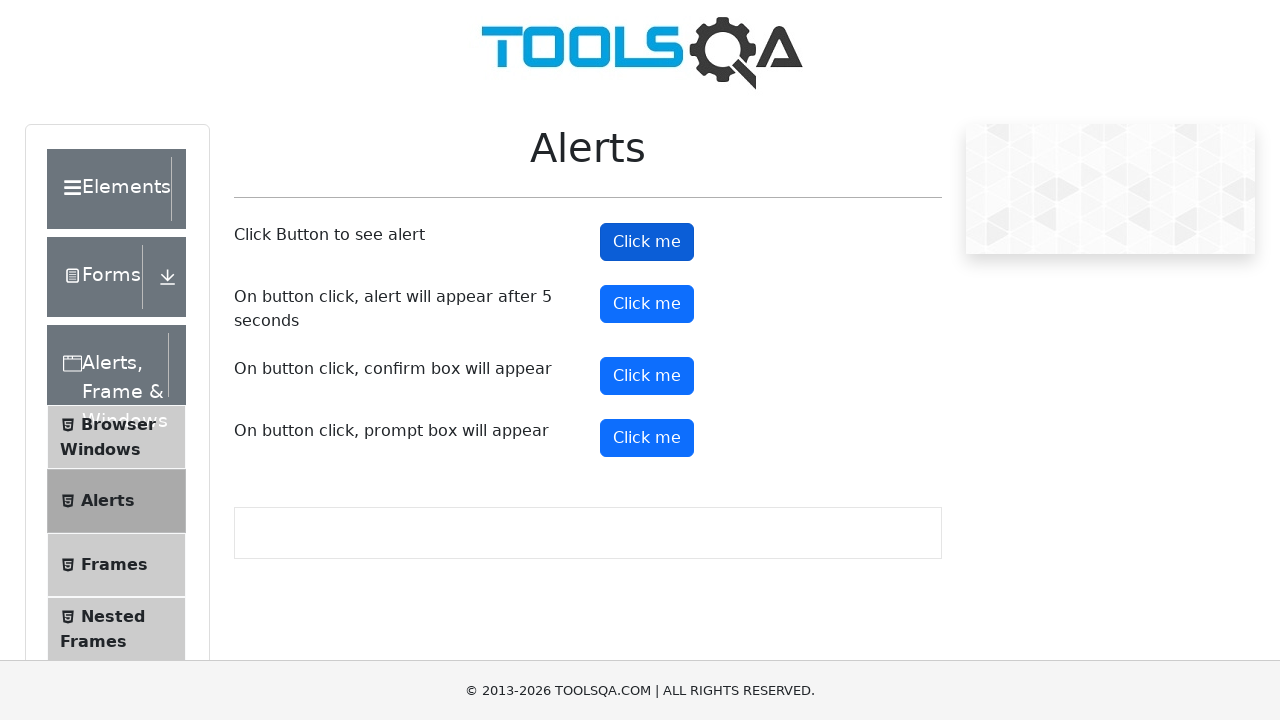